Clicks on the first author's about link and verifies that description is present

Starting URL: https://quotes.toscrape.com/

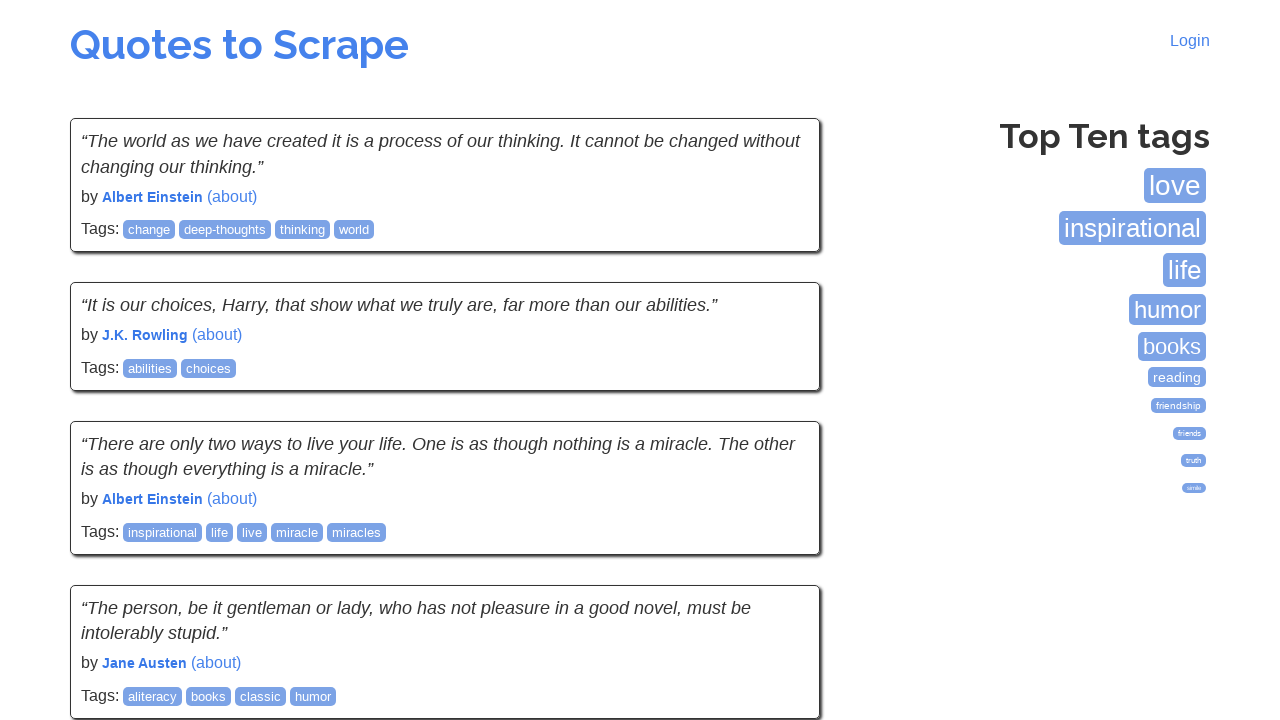

Clicked on the first author's about link at (232, 196) on (//small[@class='author']/following-sibling::a)[1]
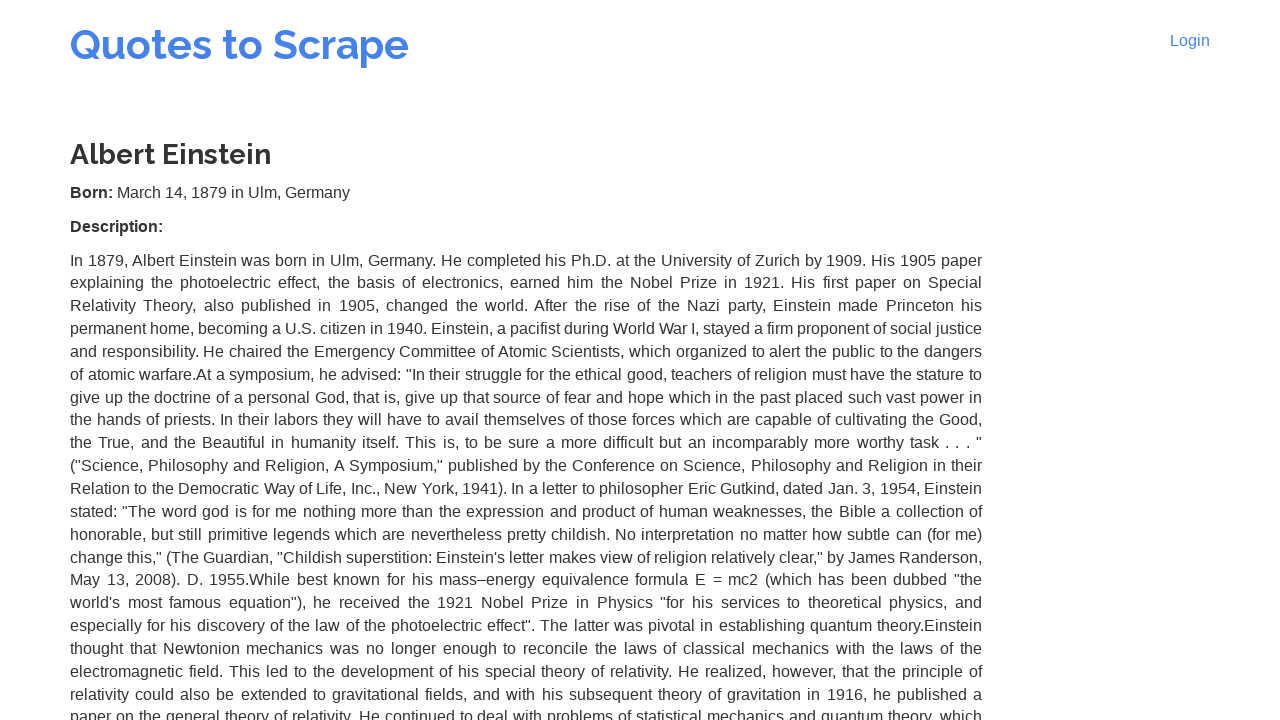

Author details section loaded
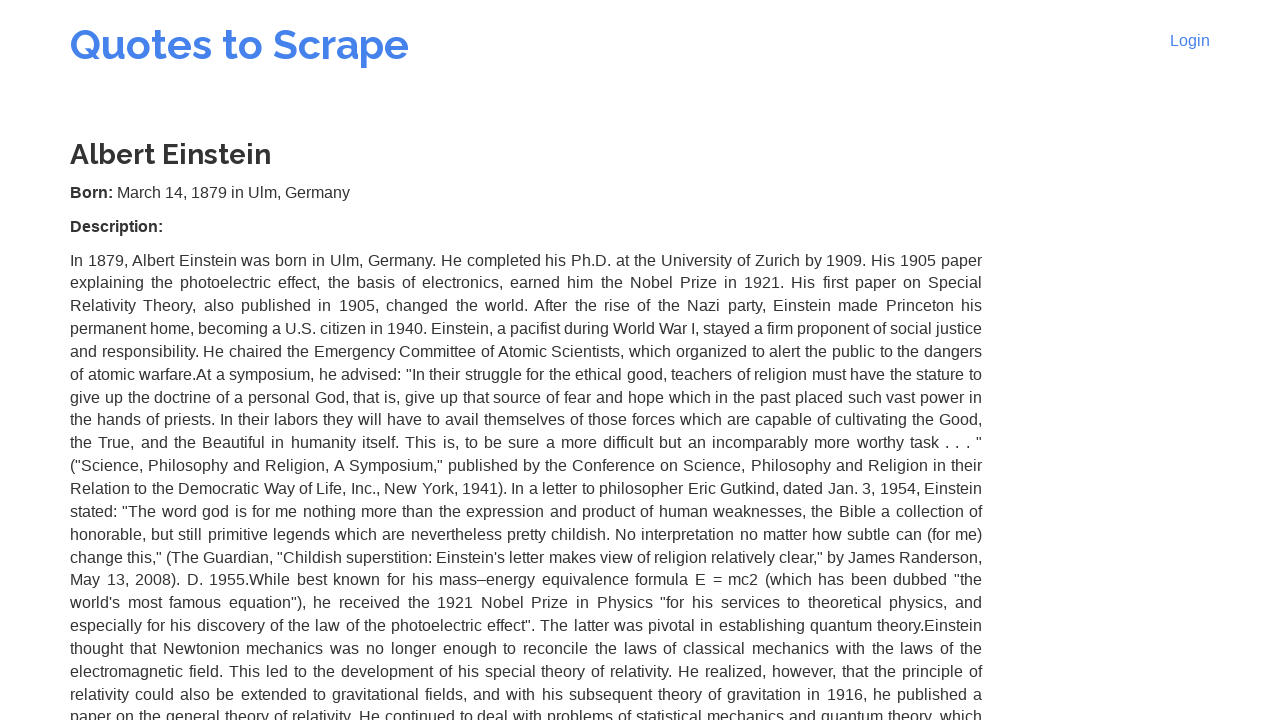

Retrieved description text from author details
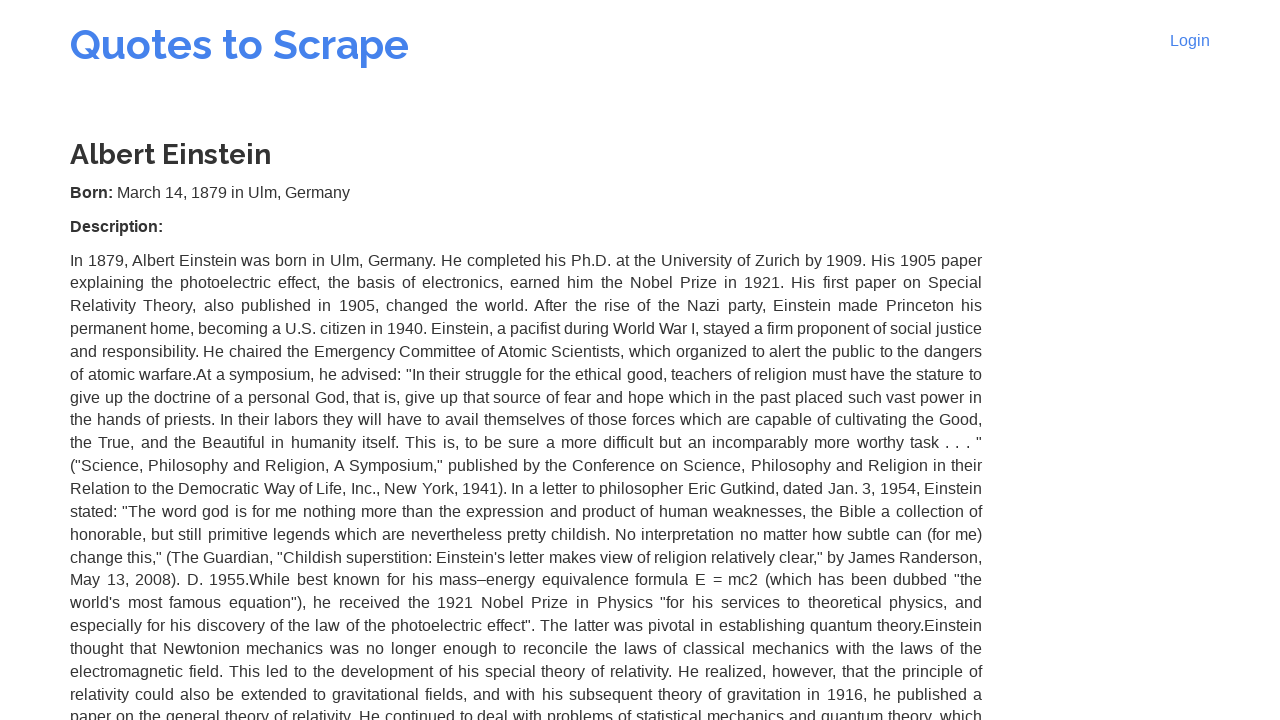

Verified that 'Description' text is present in author details
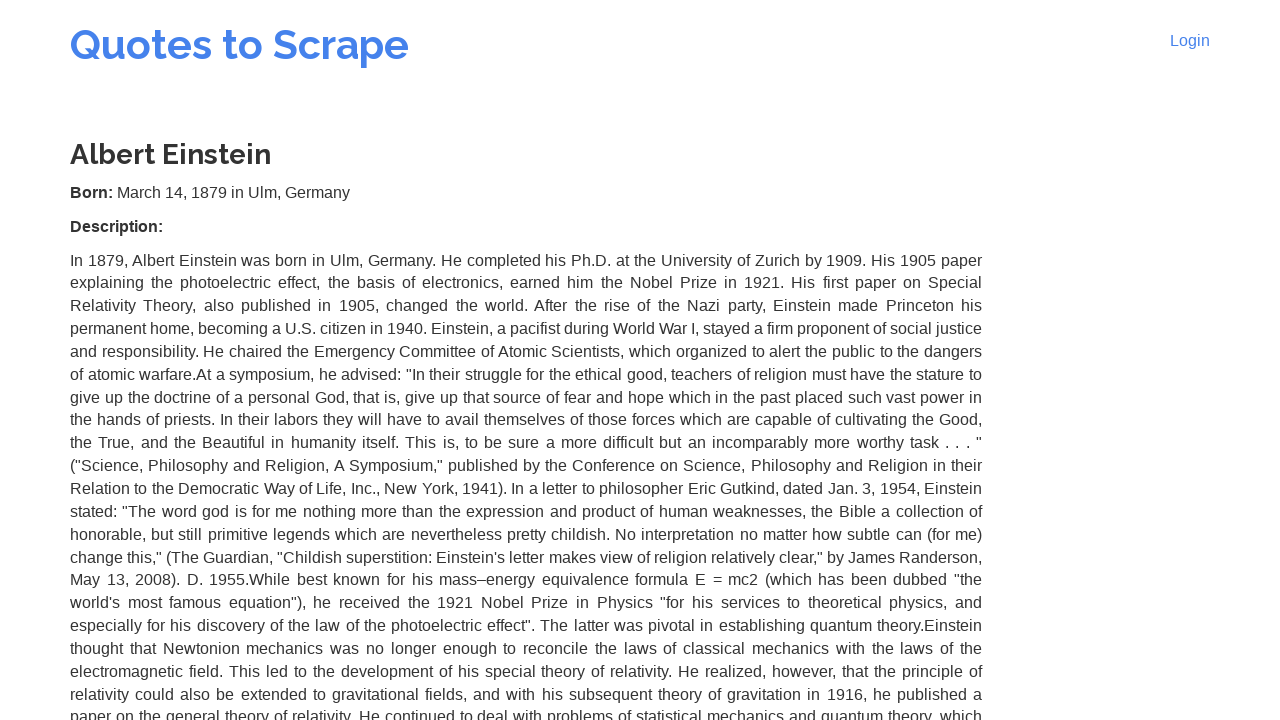

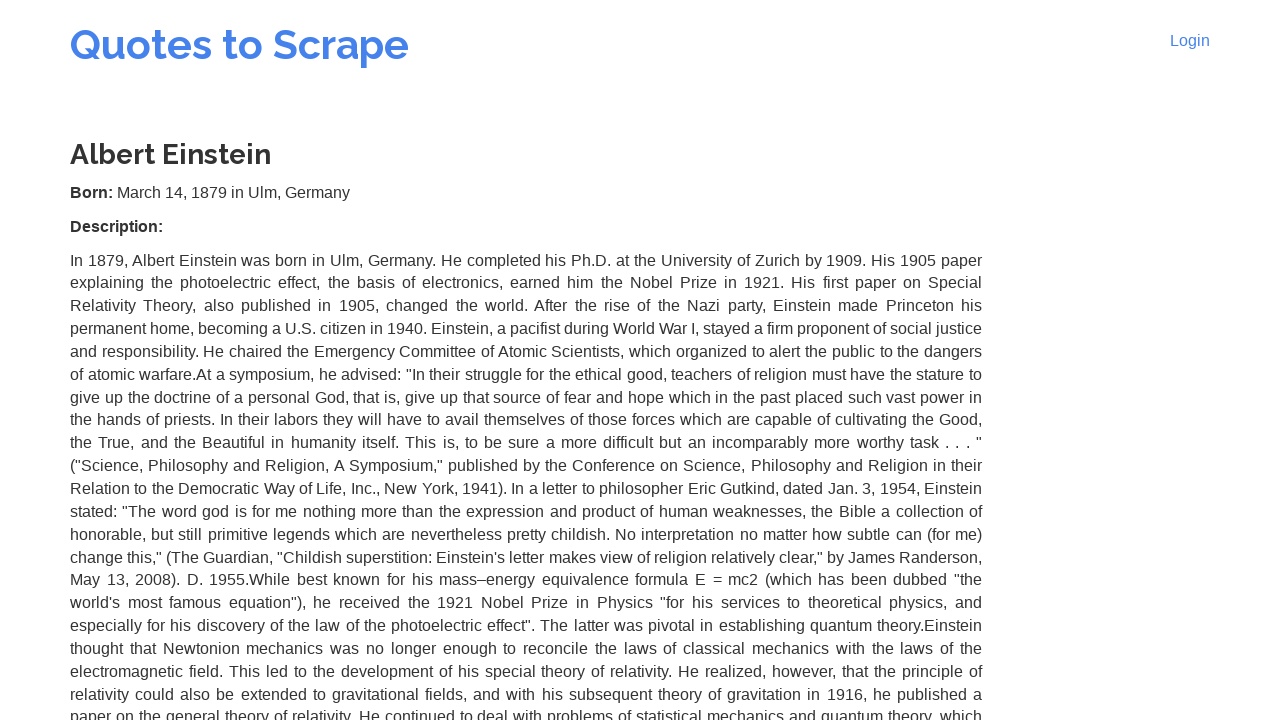